Tests a math challenge form by reading a value from the page, calculating a logarithmic function, entering the answer, selecting checkbox and radio button options, and submitting the form.

Starting URL: https://suninjuly.github.io/math.html

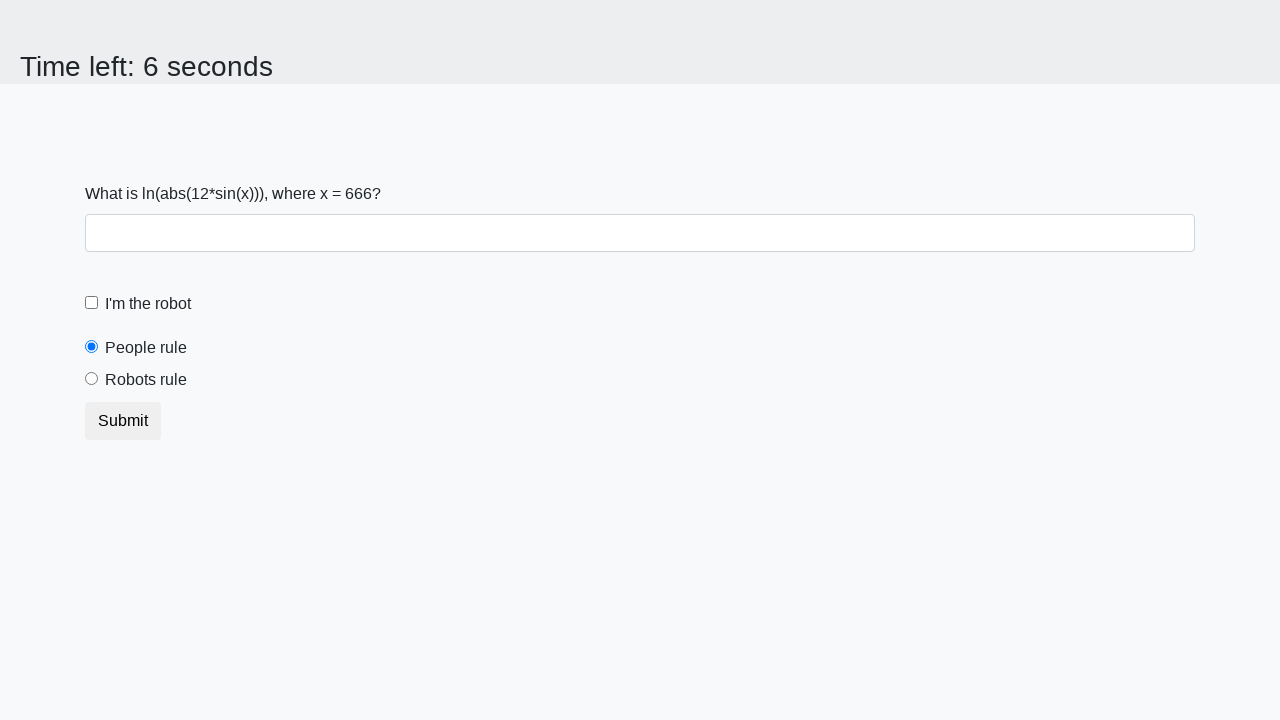

Located the input value element on the page
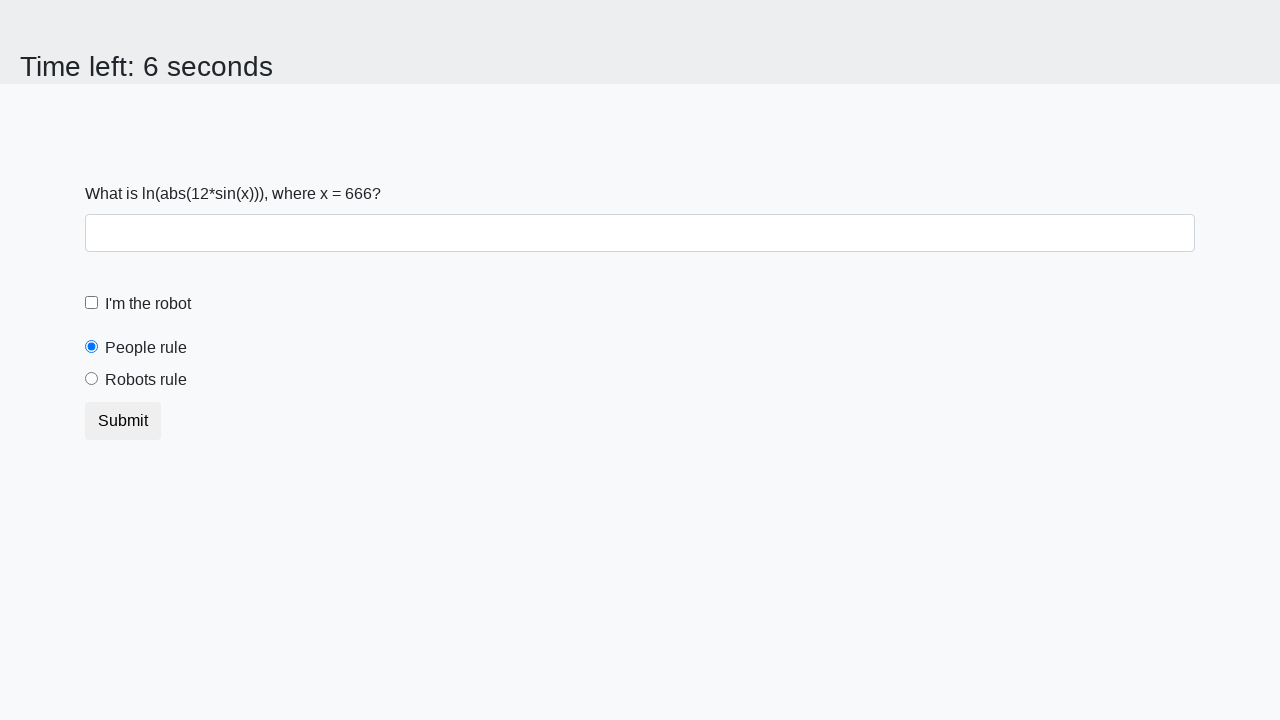

Read x value from the page and converted to integer
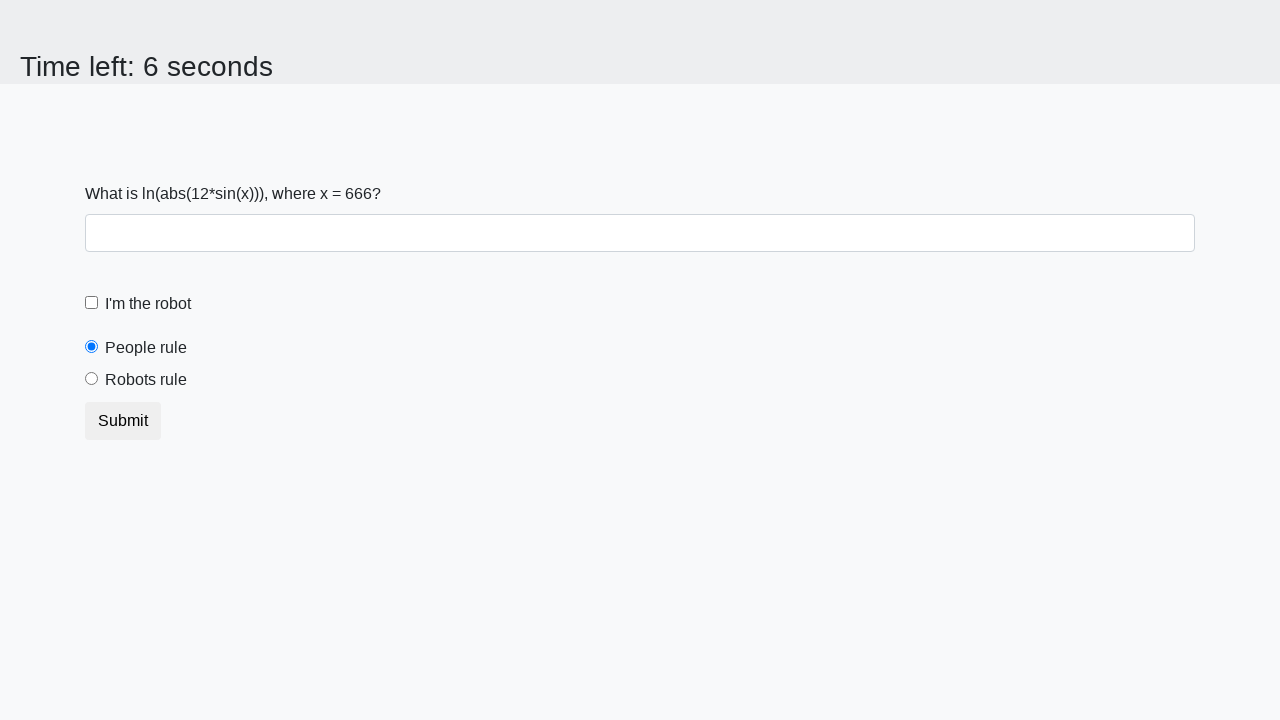

Calculated logarithmic function result: log(|12*sin(666)|) = -1.5525862828956698
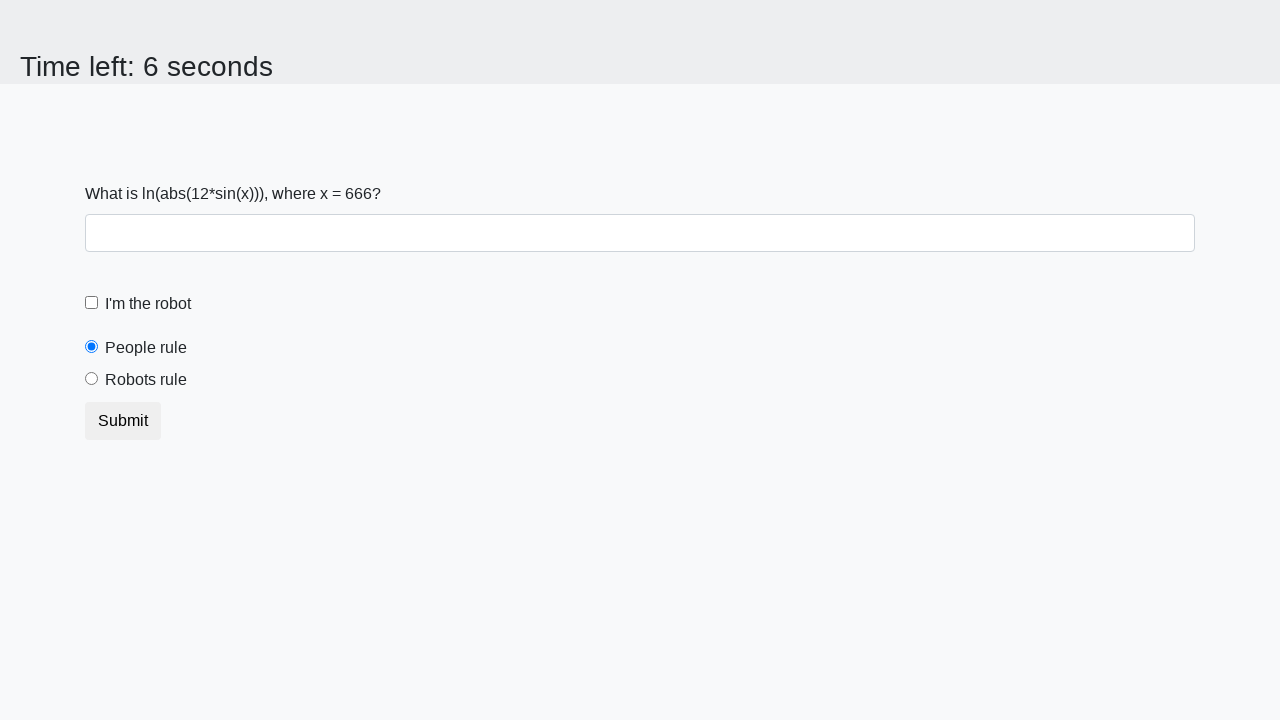

Entered calculated answer '-1.5525862828956698' into the answer field on #answer
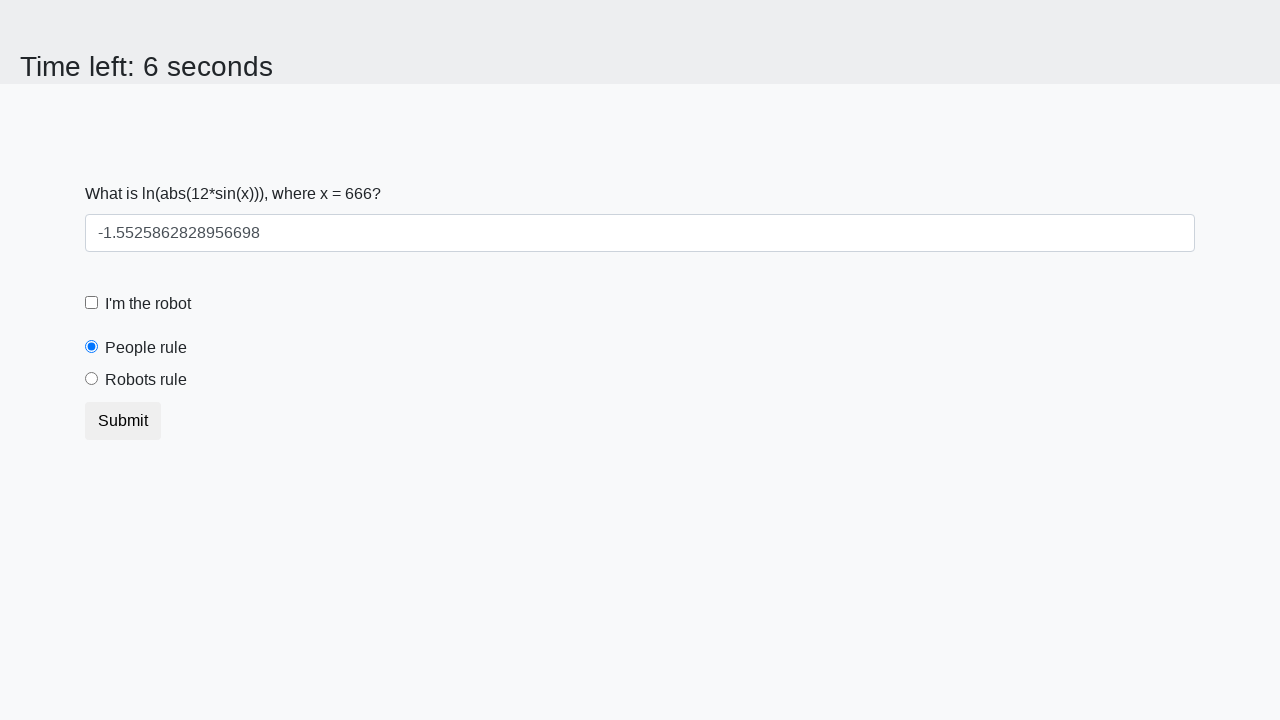

Checked the 'I'm the robot' checkbox at (92, 303) on #robotCheckbox
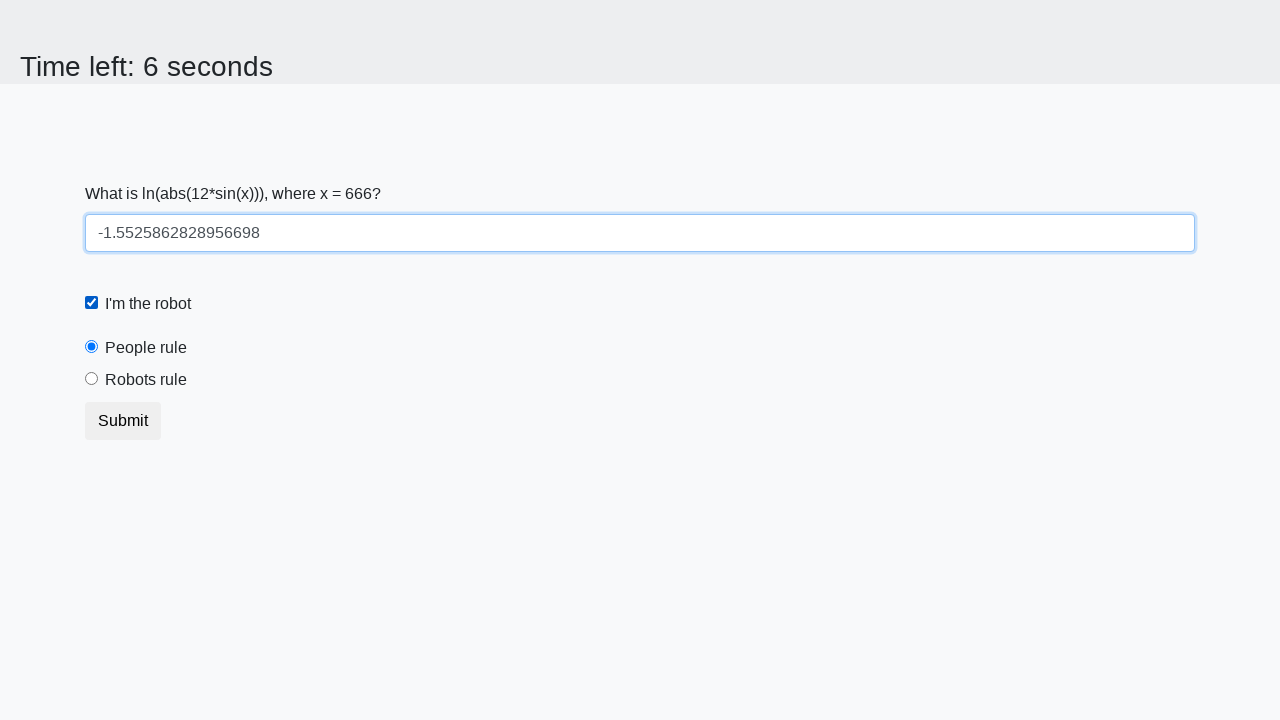

Selected the 'Robots rule!' radio button at (92, 379) on #robotsRule
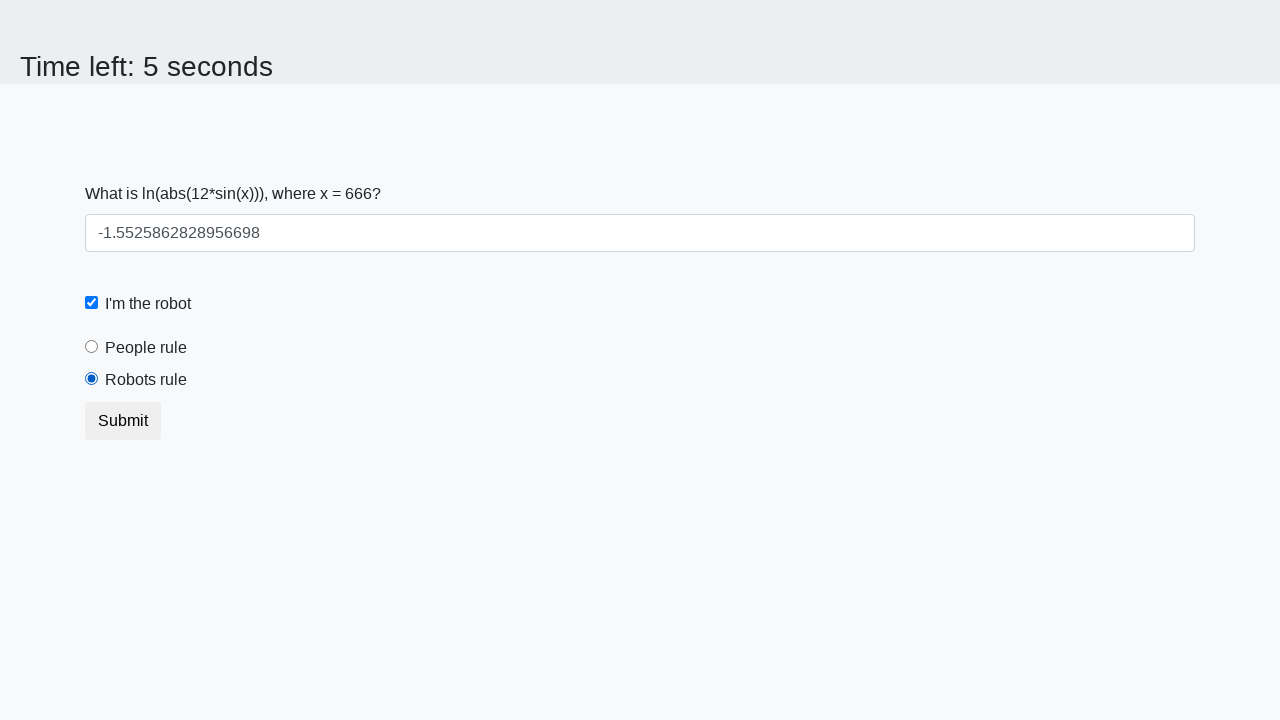

Clicked the submit button to submit the form at (123, 421) on button[type='submit']
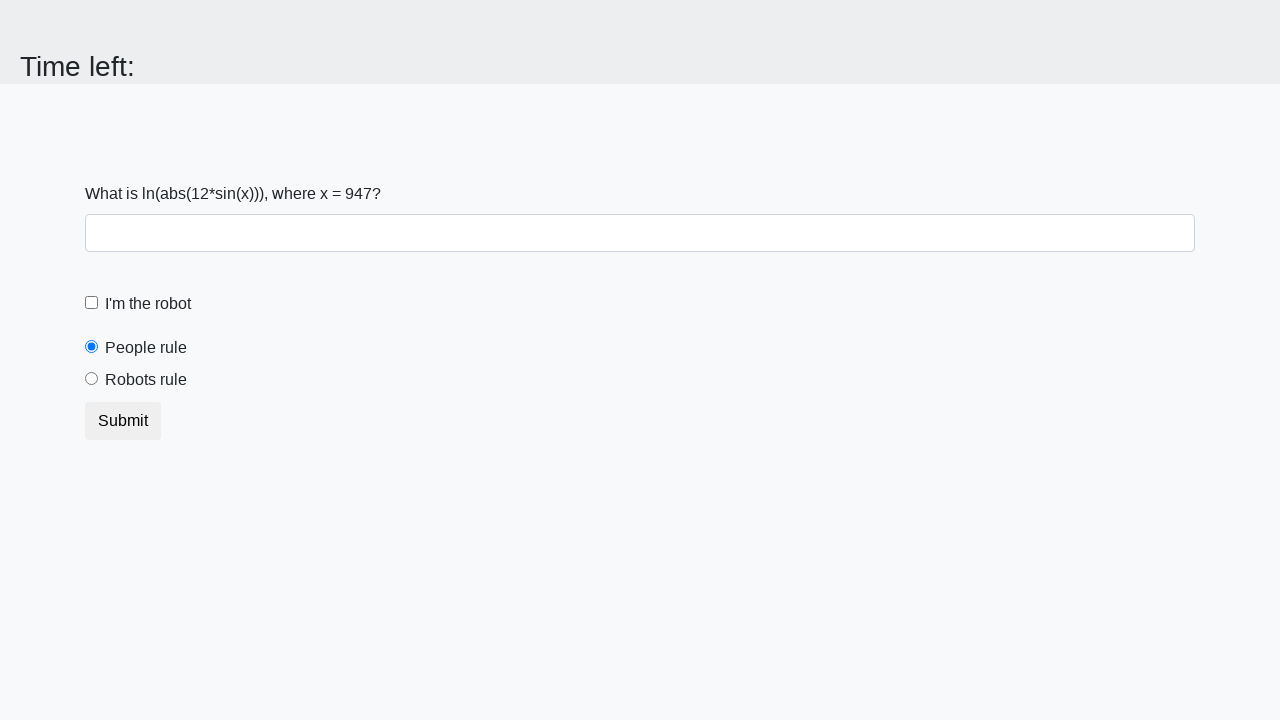

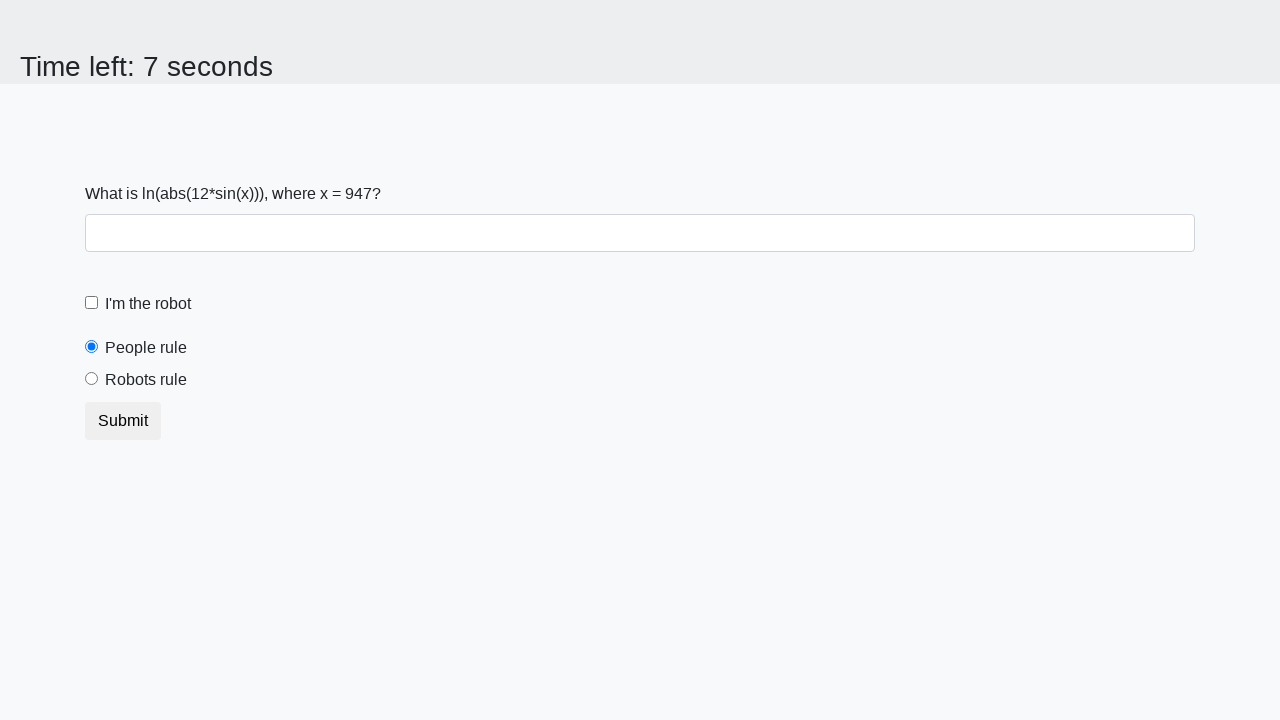